Tests pressing the space key on a target element and verifies the page displays the correct key press result.

Starting URL: http://the-internet.herokuapp.com/key_presses

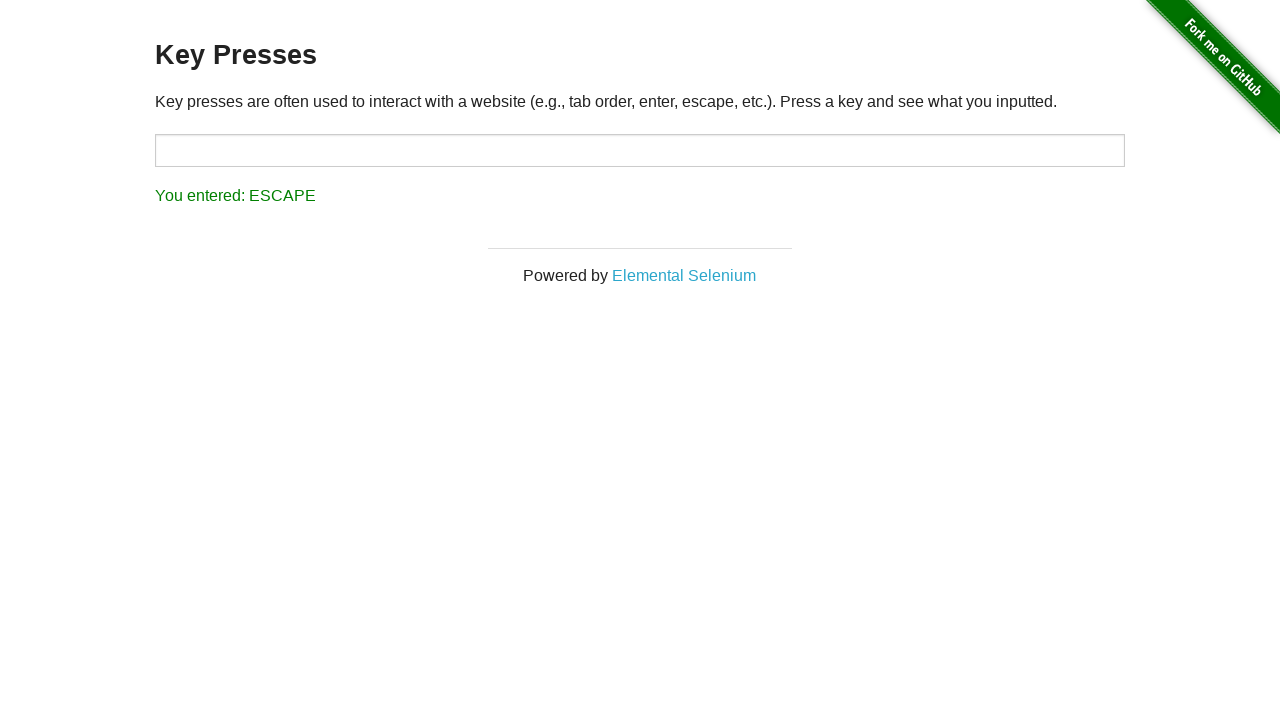

Pressed Space key on target element on #target
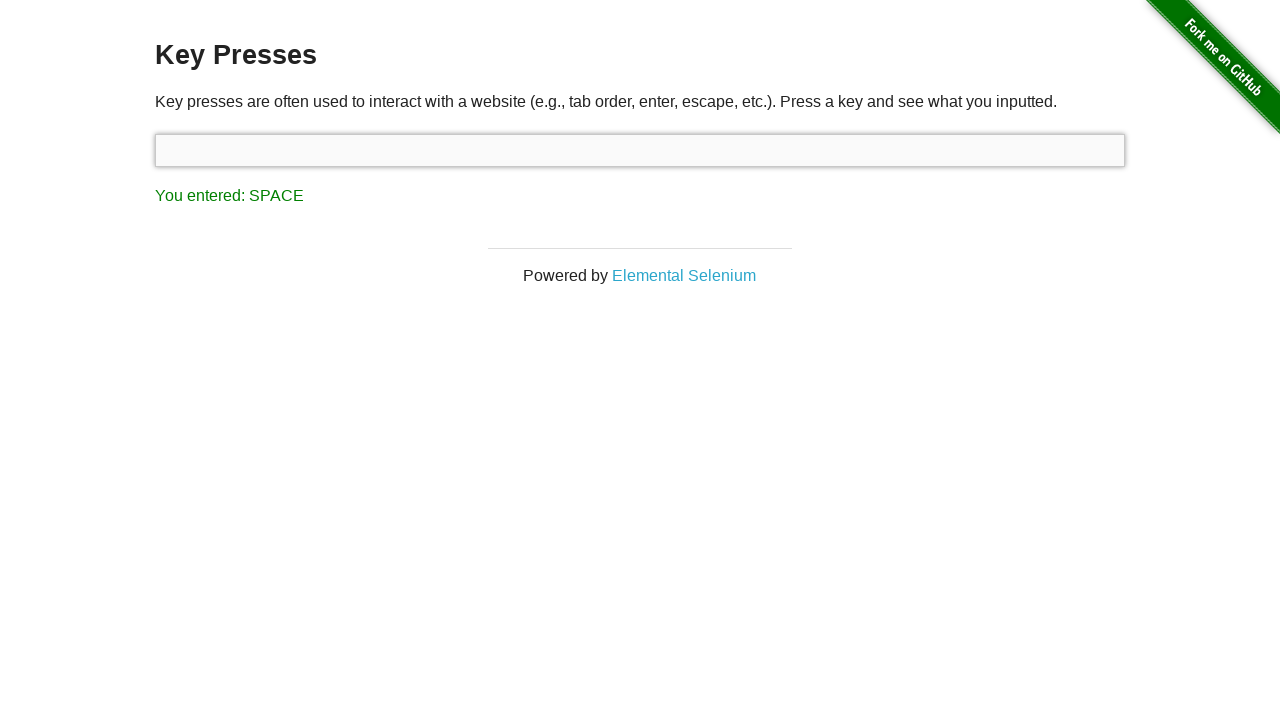

Result element loaded
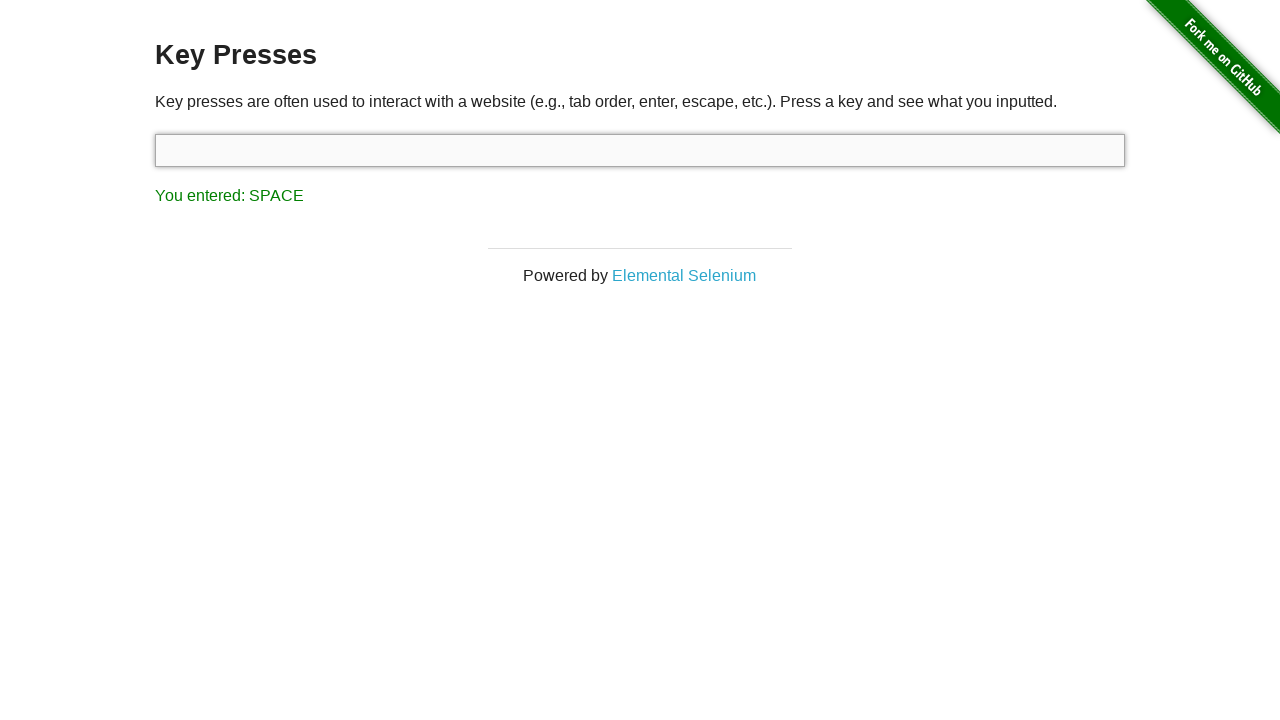

Retrieved result text content
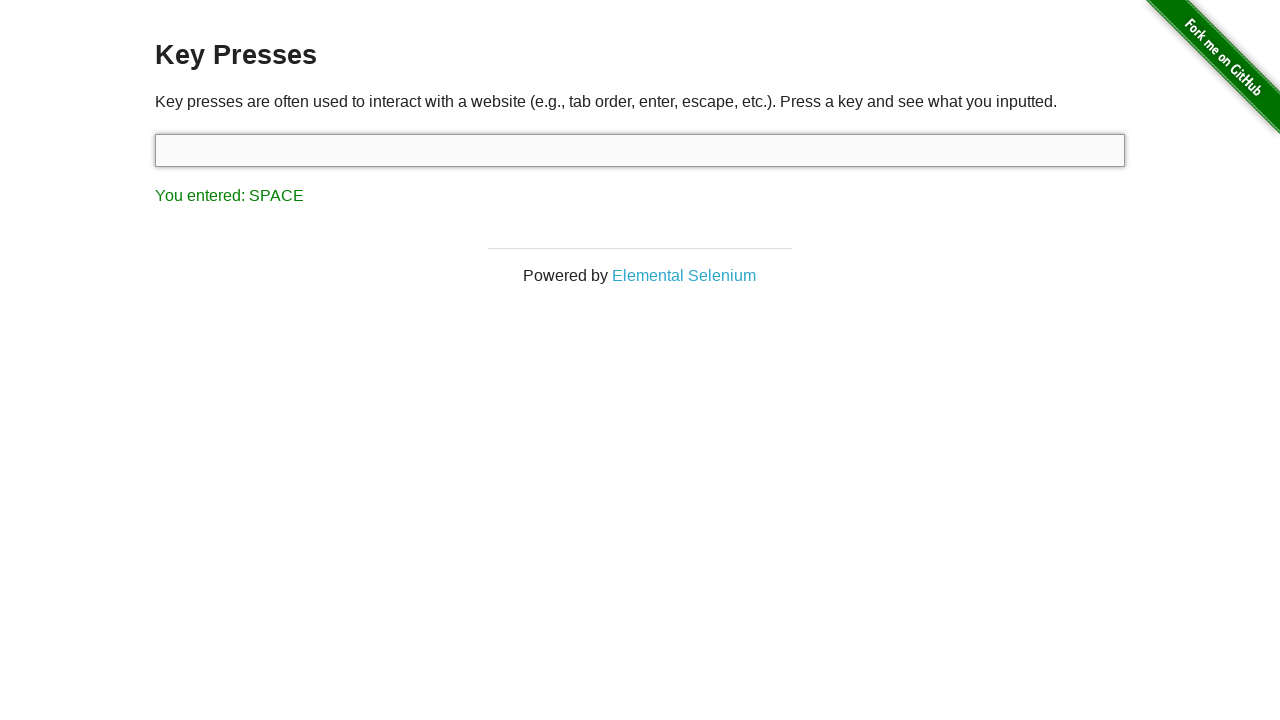

Verified result text shows correct key press: 'You entered: SPACE'
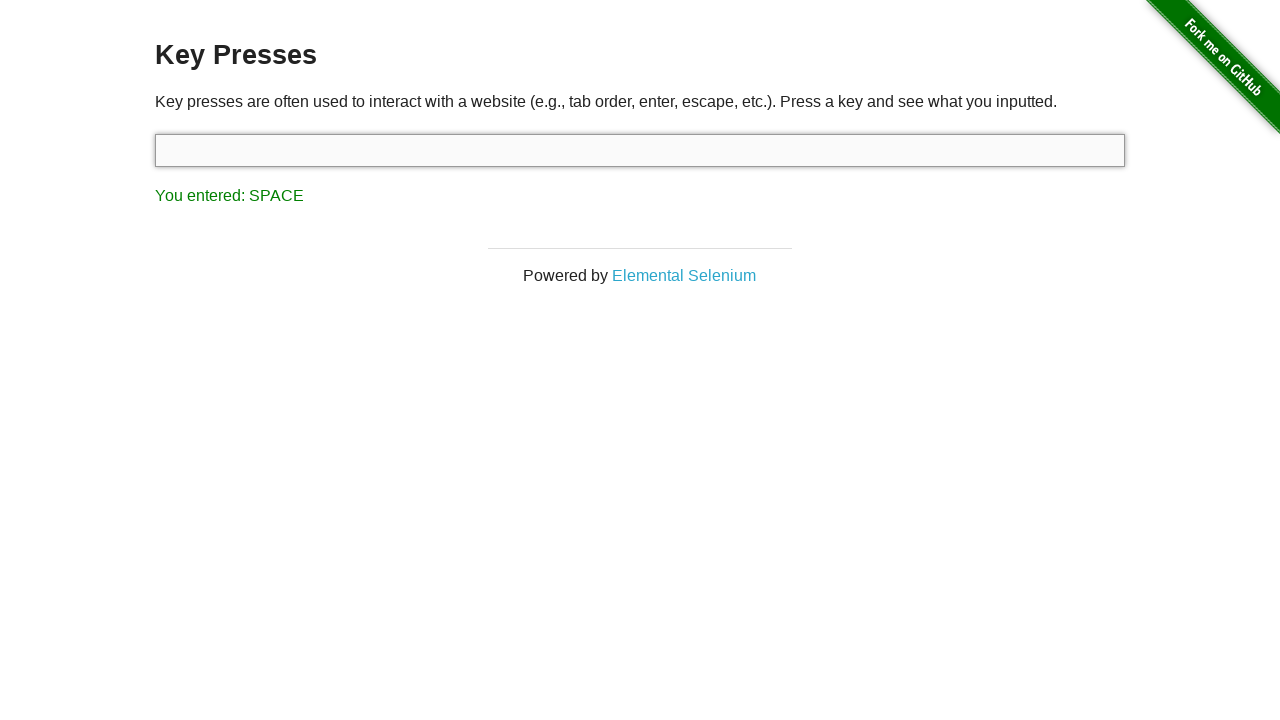

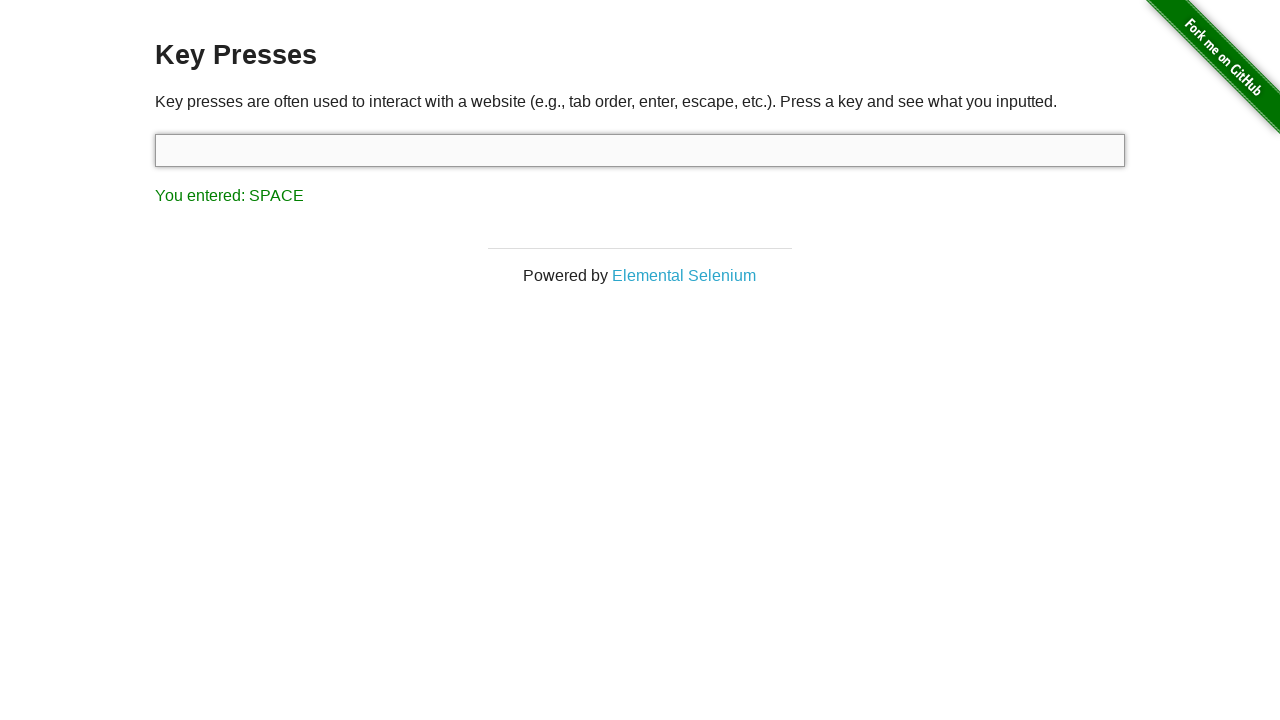